Tests navigation to BrowserStack homepage and clicks the "Get started free" button to initiate the signup flow.

Starting URL: https://www.browserstack.com/

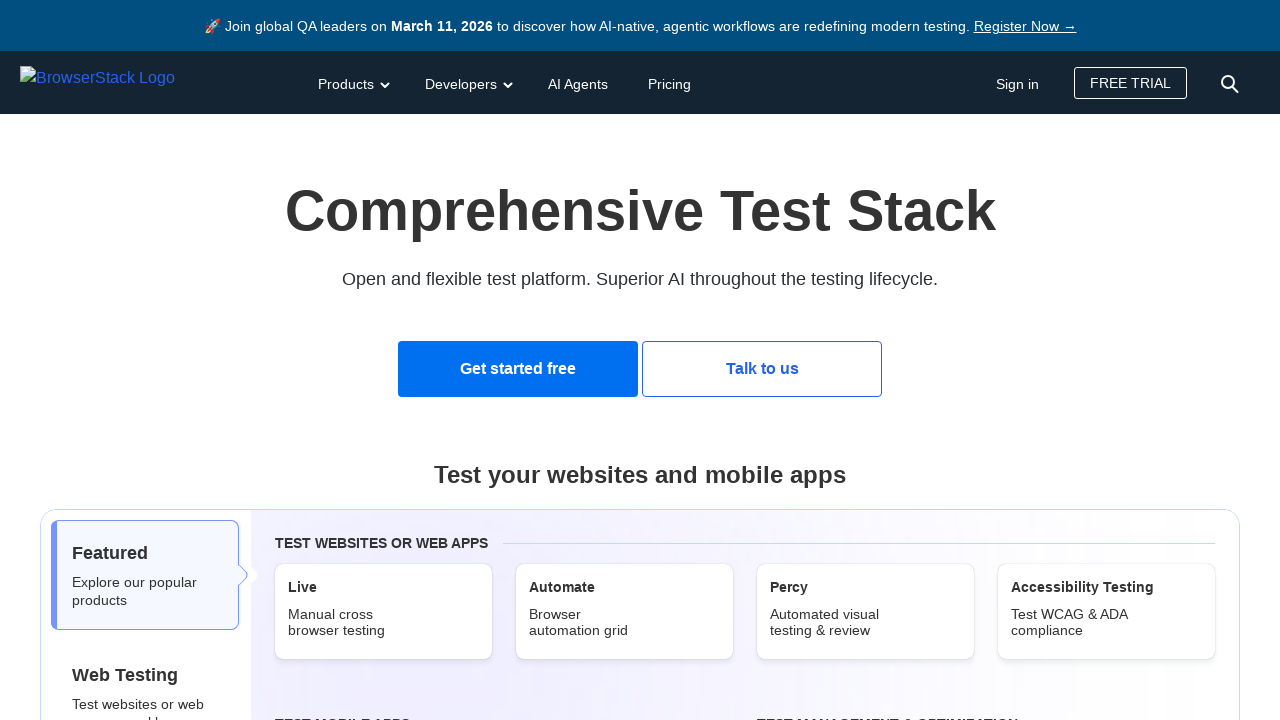

Clicked the 'Get started free' button to initiate signup flow at (518, 369) on text=Get started free
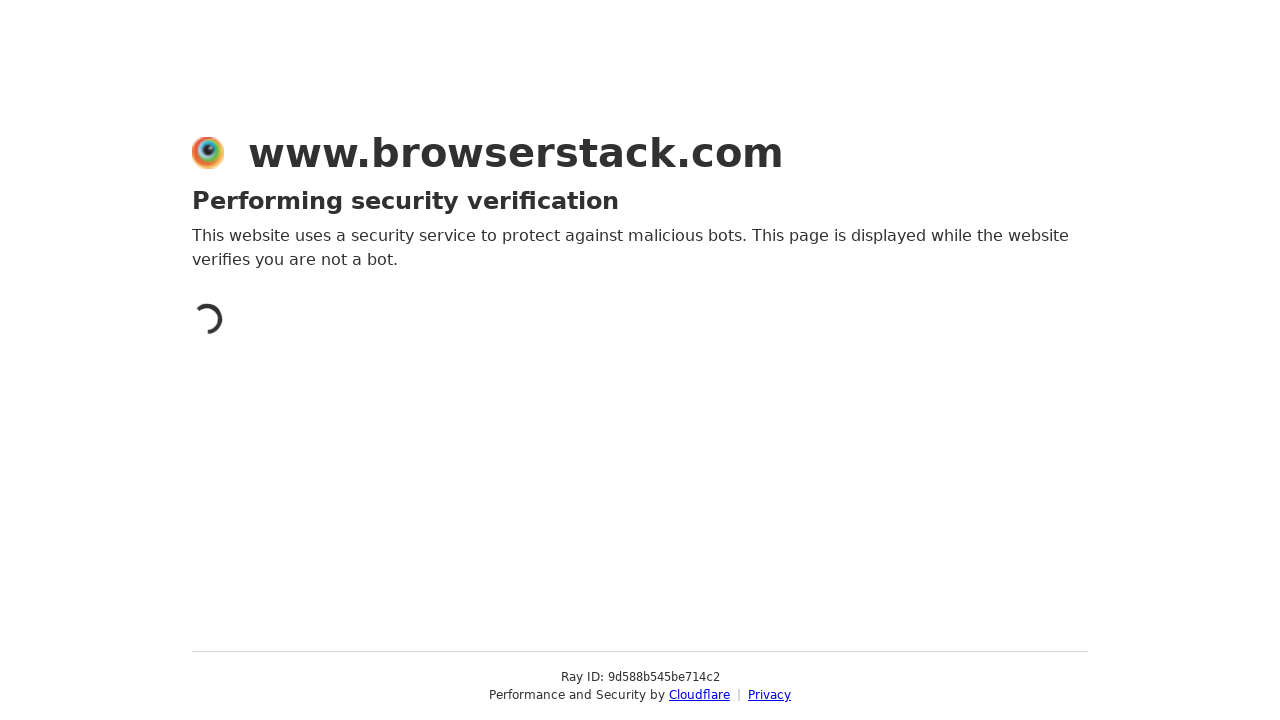

Waited for navigation to complete after clicking 'Get started free'
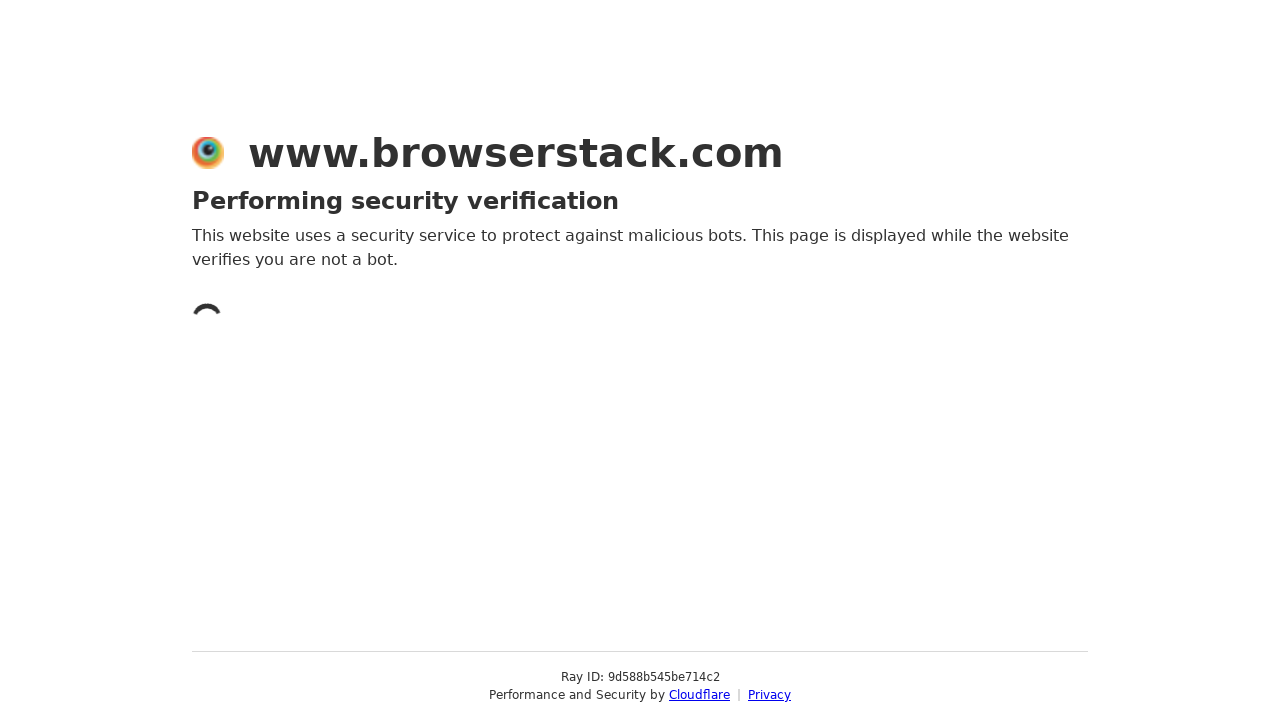

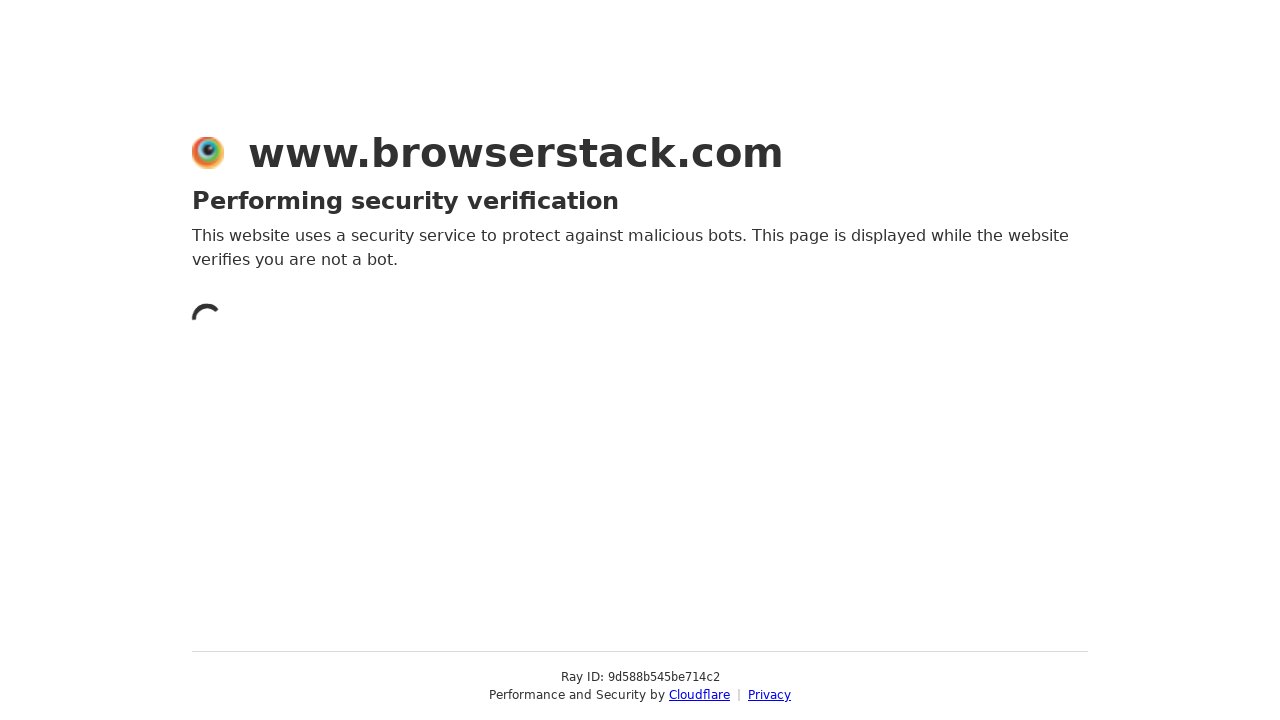